Tests clicking on Boot Room picture to navigate to footwear page

Starting URL: https://soccerzone.com/

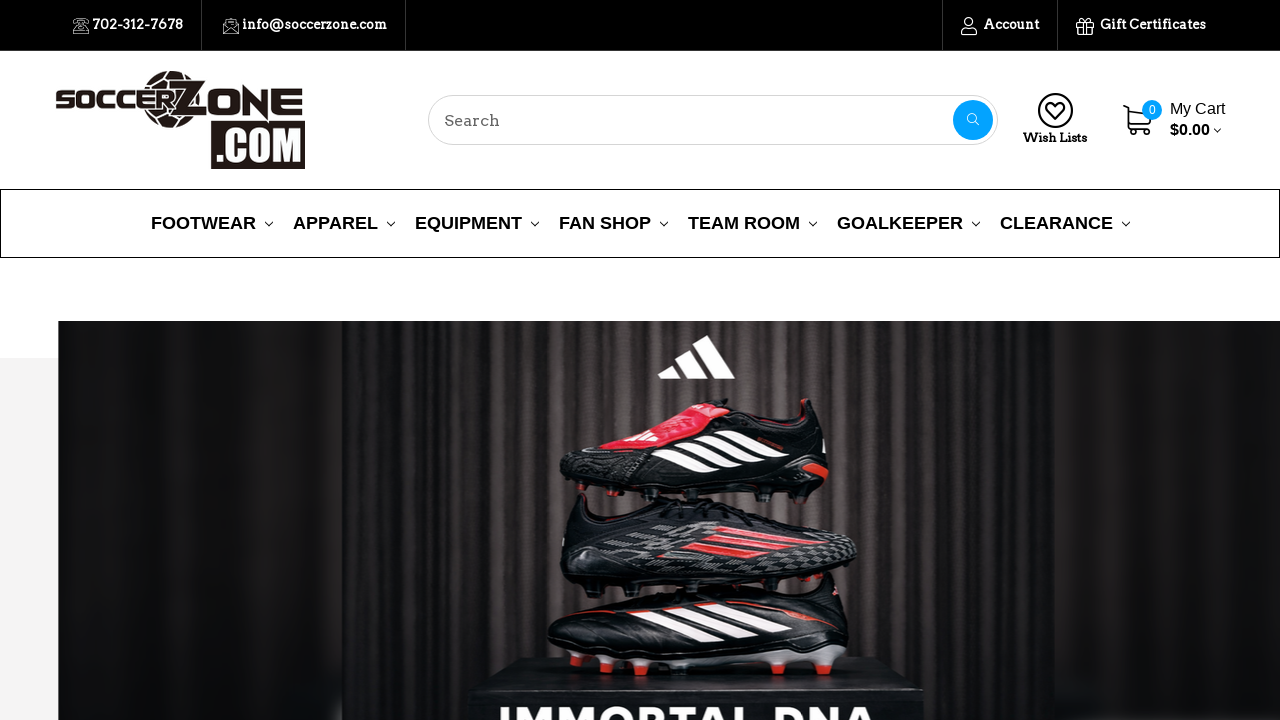

Clicked on Boot Room picture at (1057, 360) on img[src='images/stencil/original/image-manager/boots.png']
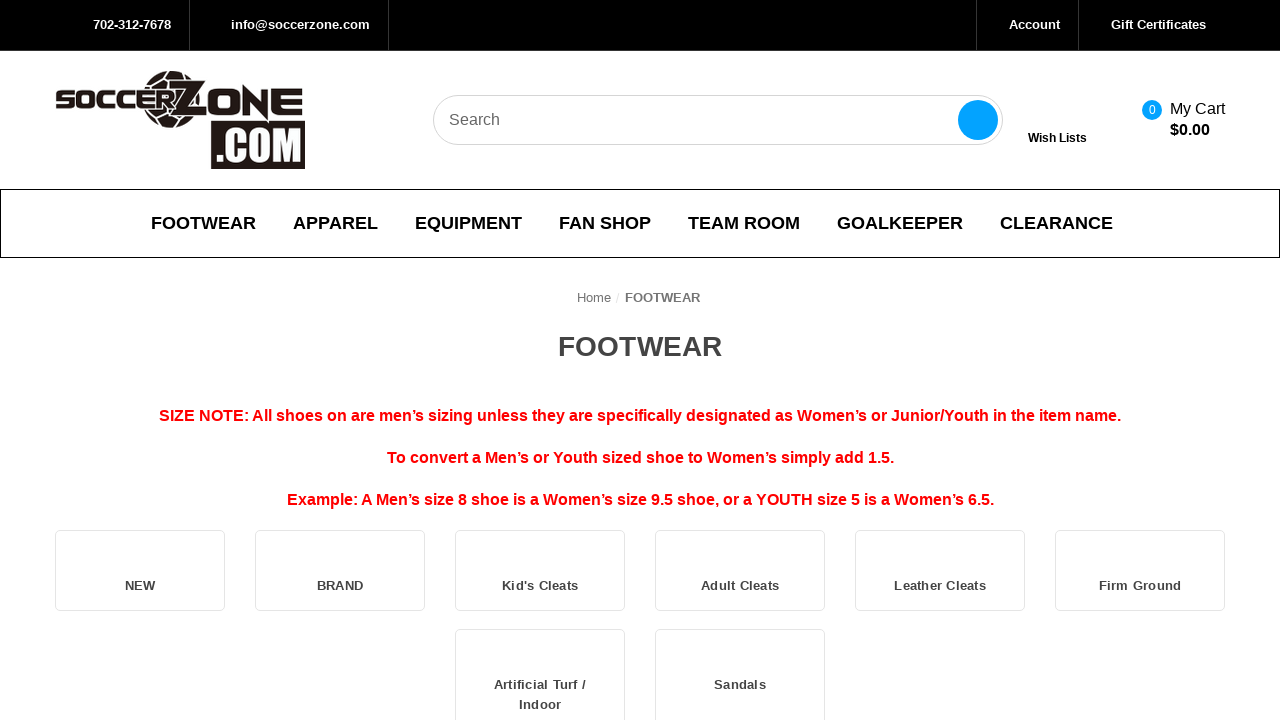

Successfully navigated to footwear page
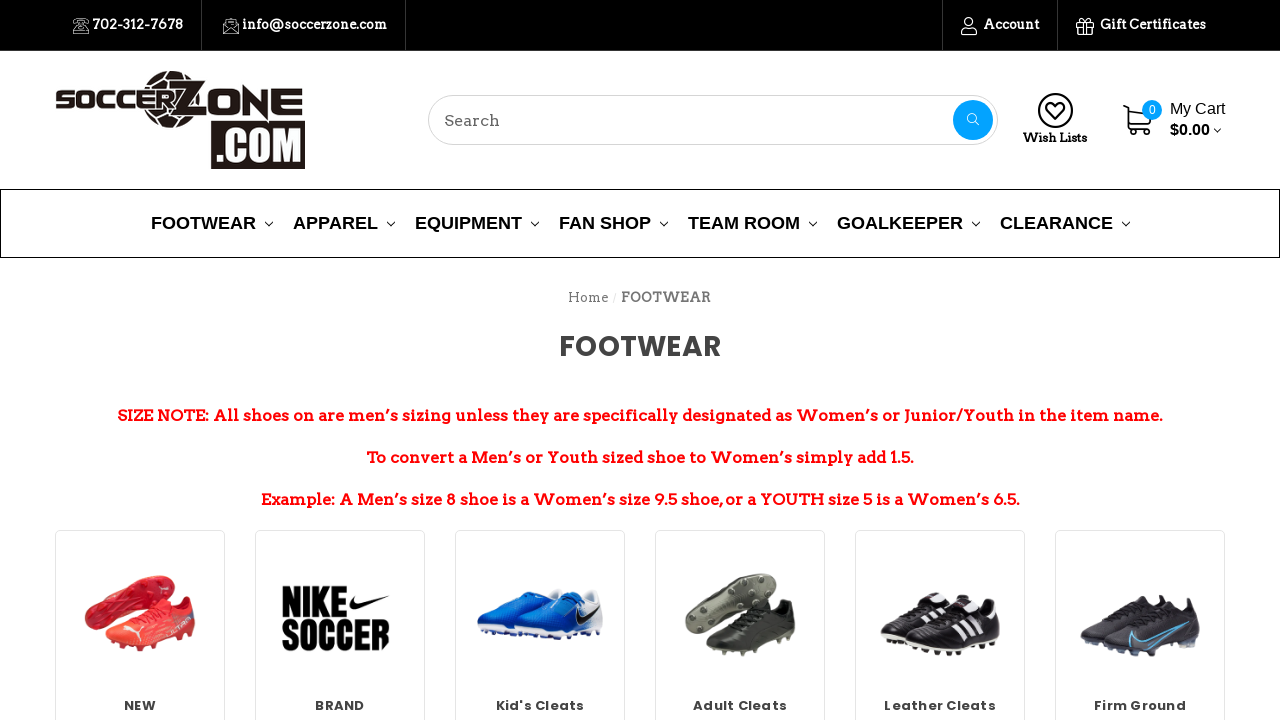

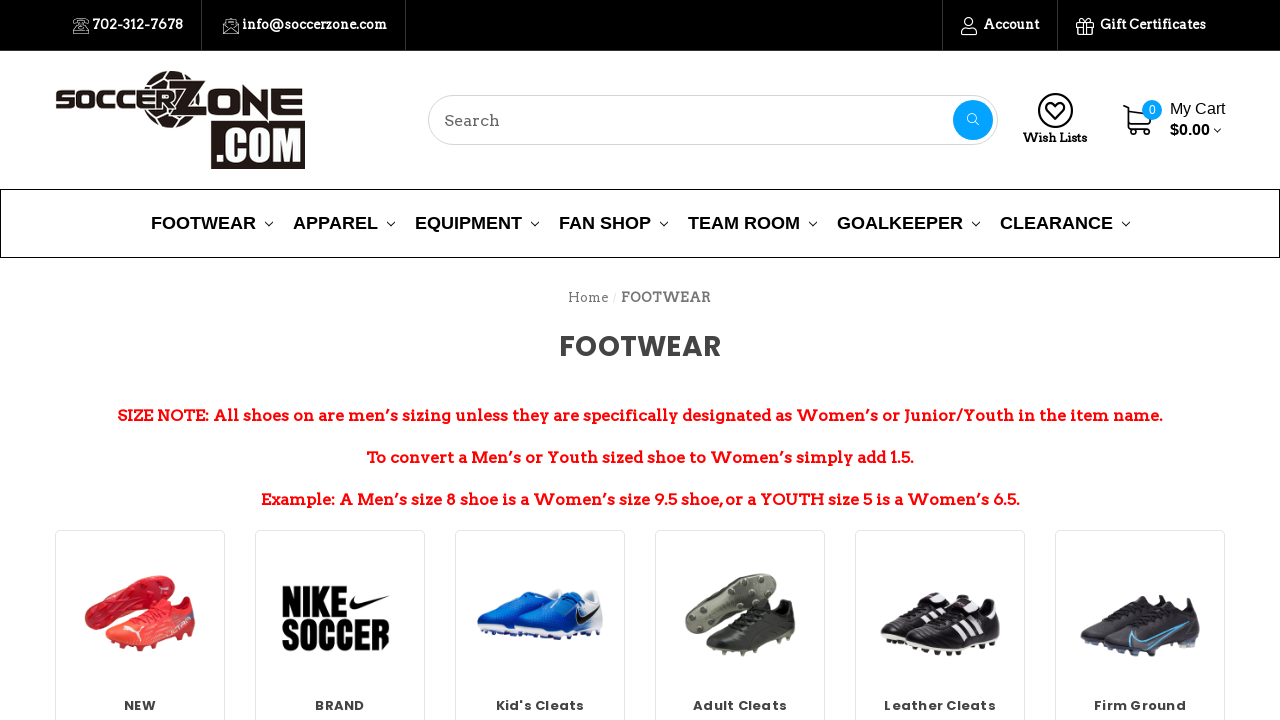